Tests triangle classifier with sides 4, 4, 5 to verify it correctly identifies an isosceles triangle

Starting URL: https://testpages.eviltester.com/styled/apps/triangle/triangle001.html

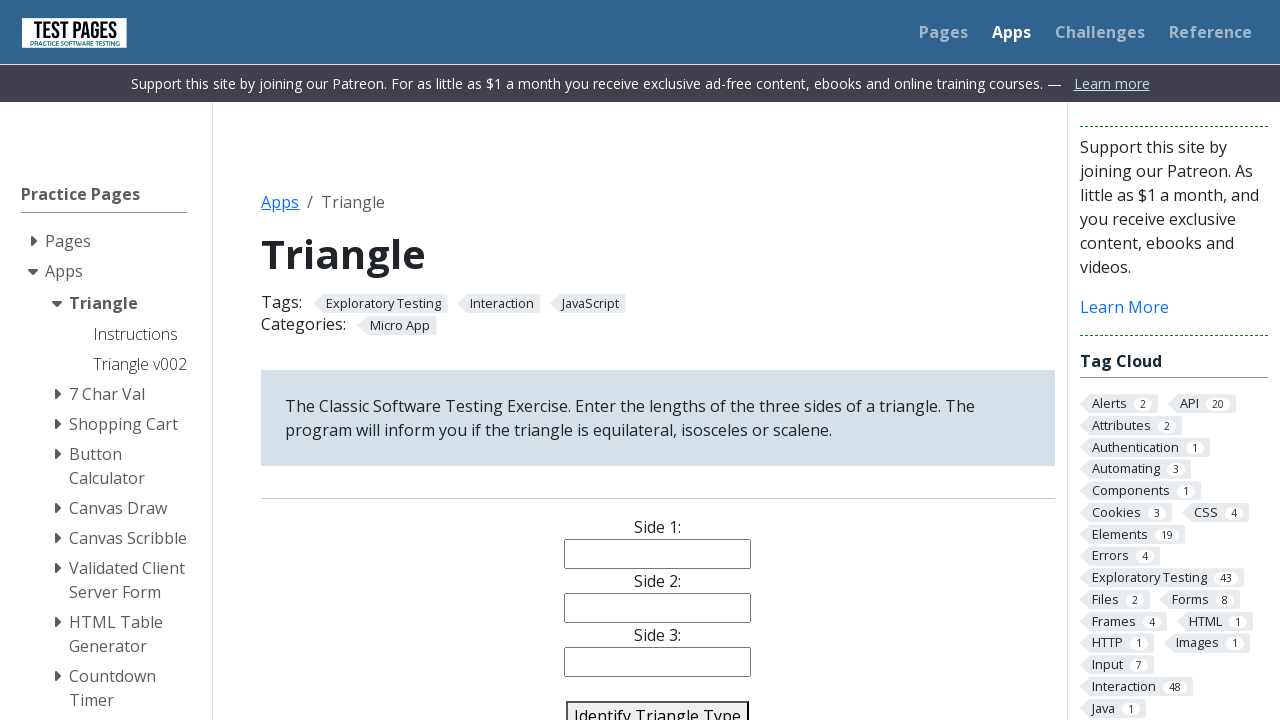

Cleared side 1 input field on #side1
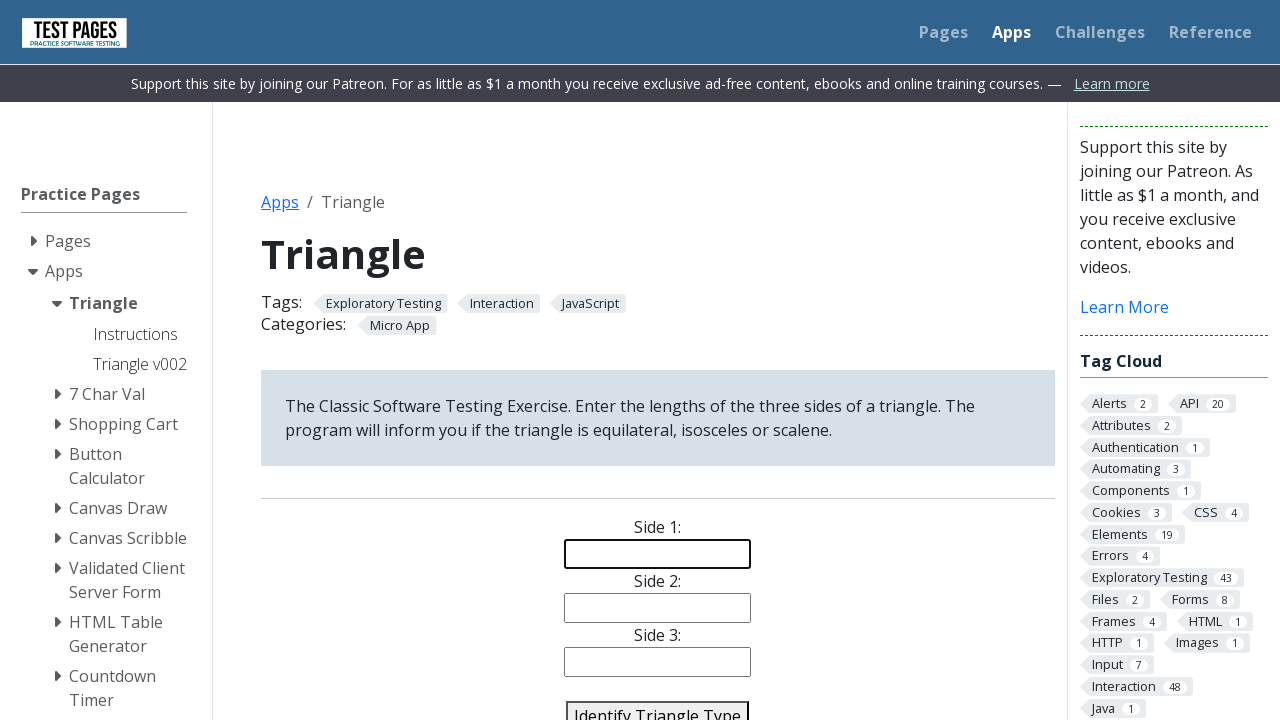

Entered '4' for side 1 on #side1
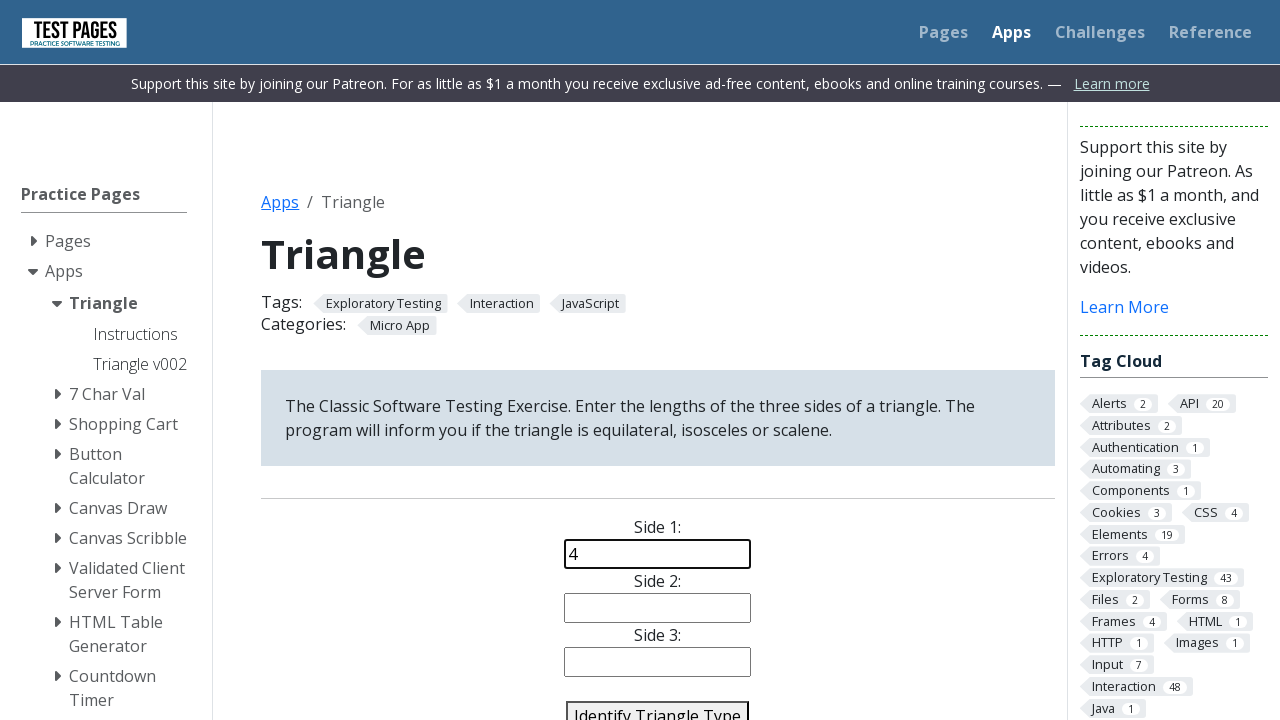

Cleared side 2 input field on #side2
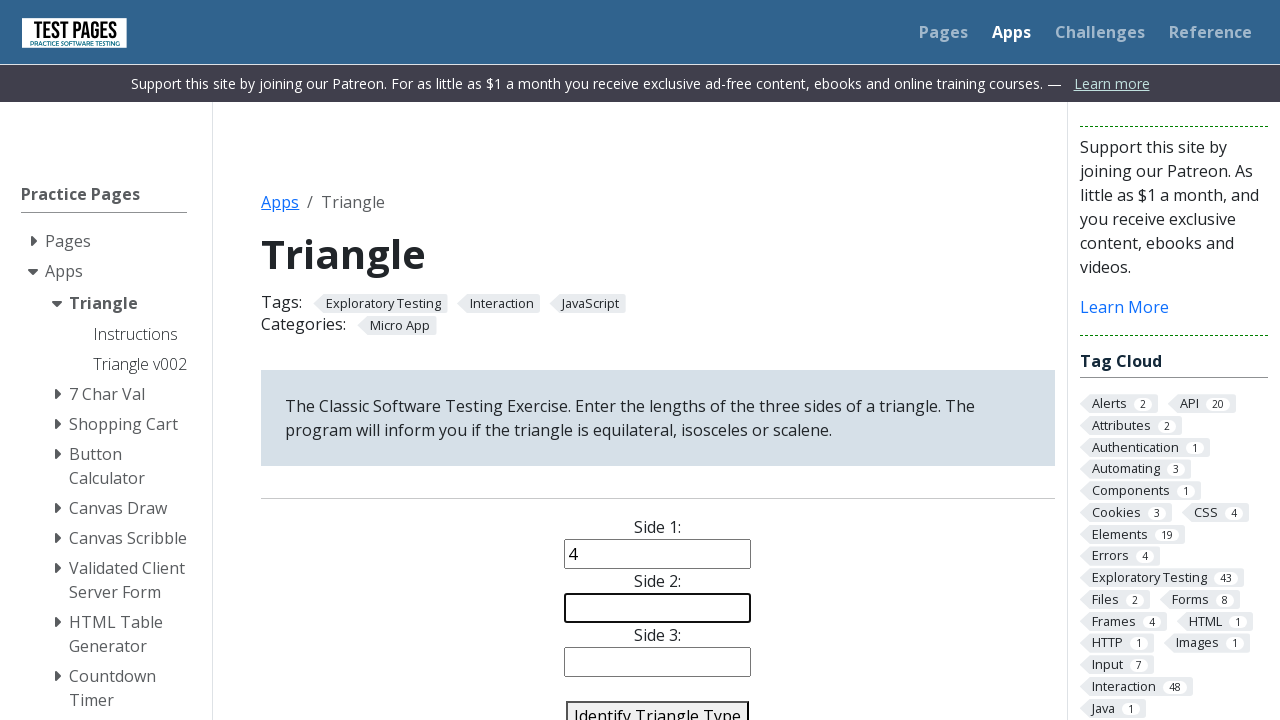

Entered '4' for side 2 on #side2
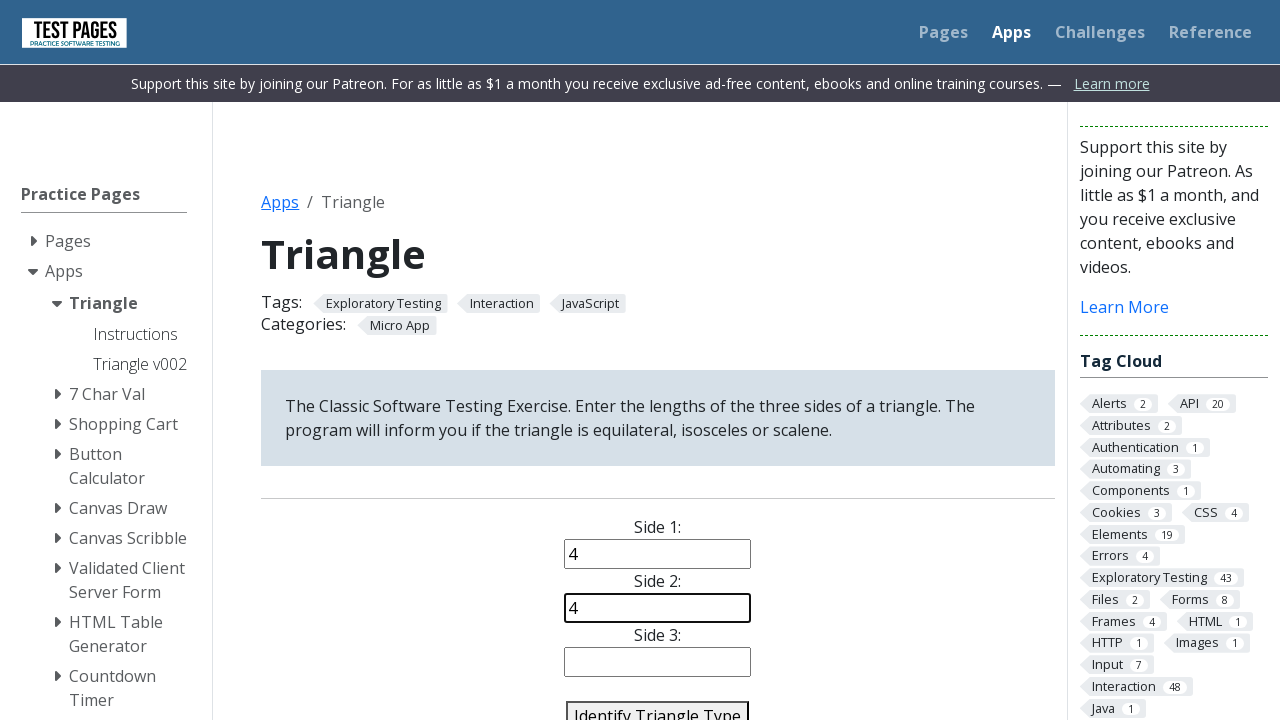

Cleared side 3 input field on #side3
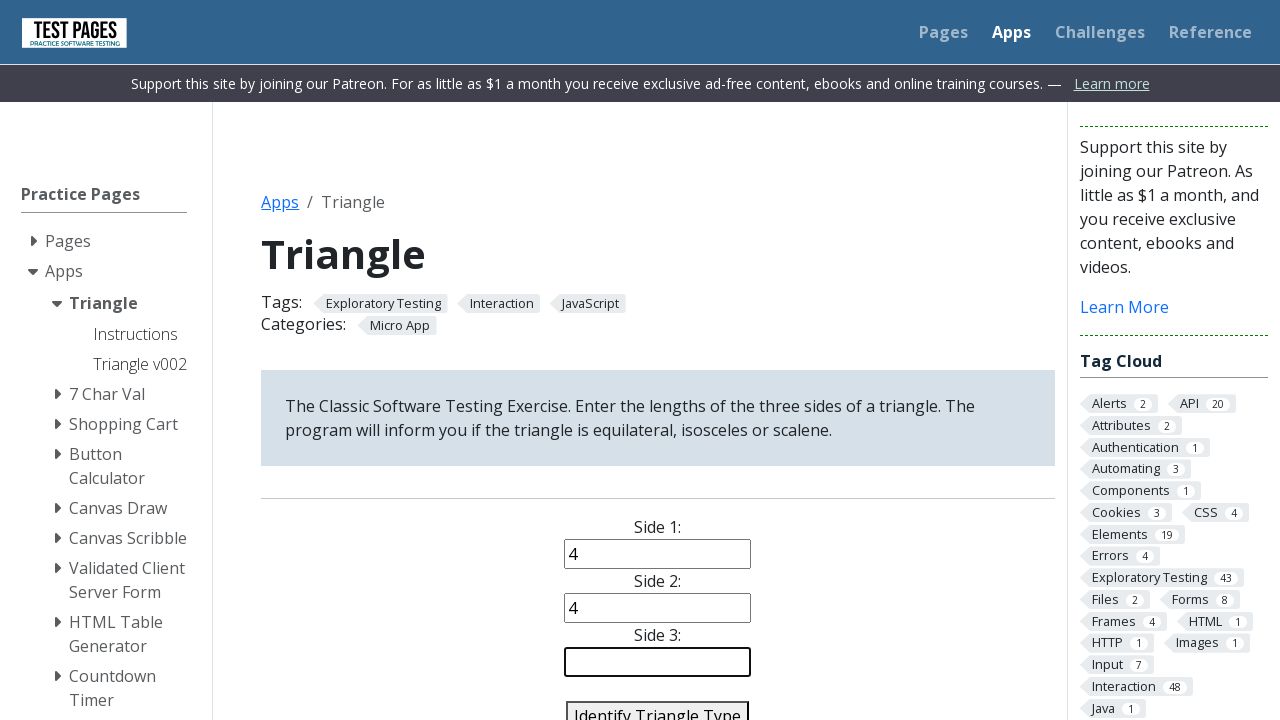

Entered '5' for side 3 on #side3
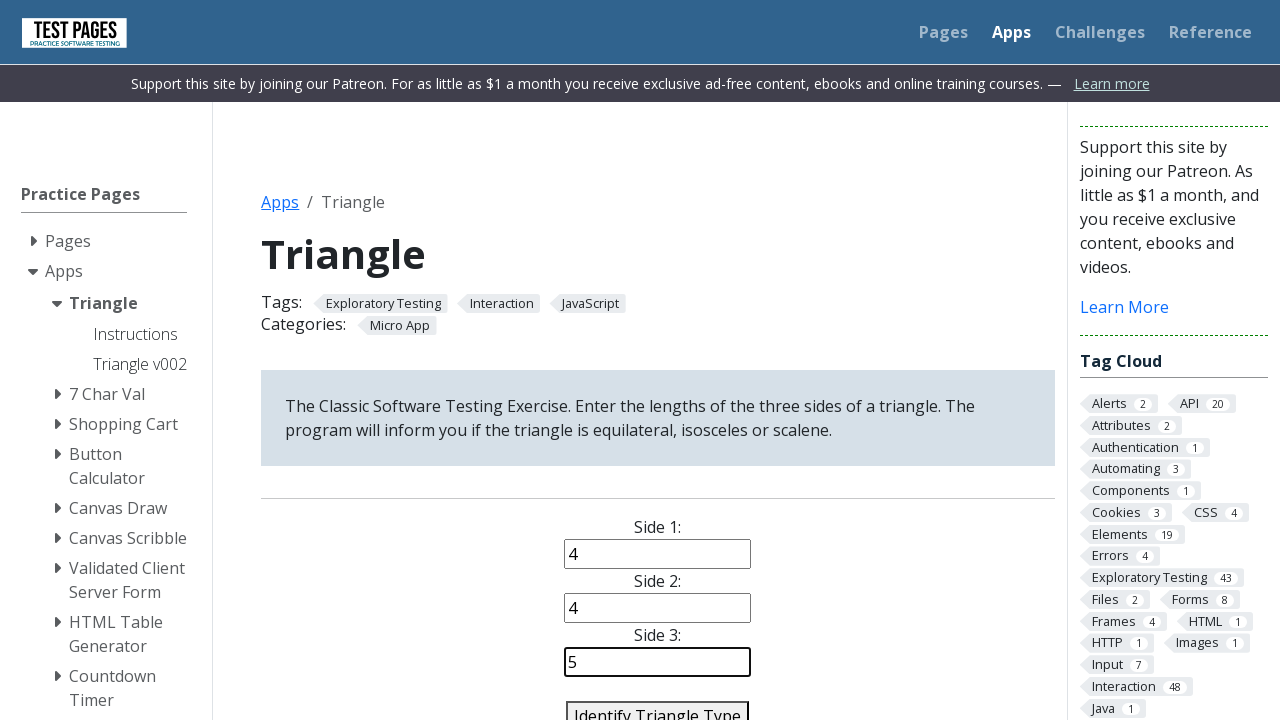

Clicked identify triangle button to classify triangle with sides 4, 4, 5 at (658, 705) on #identify-triangle-action
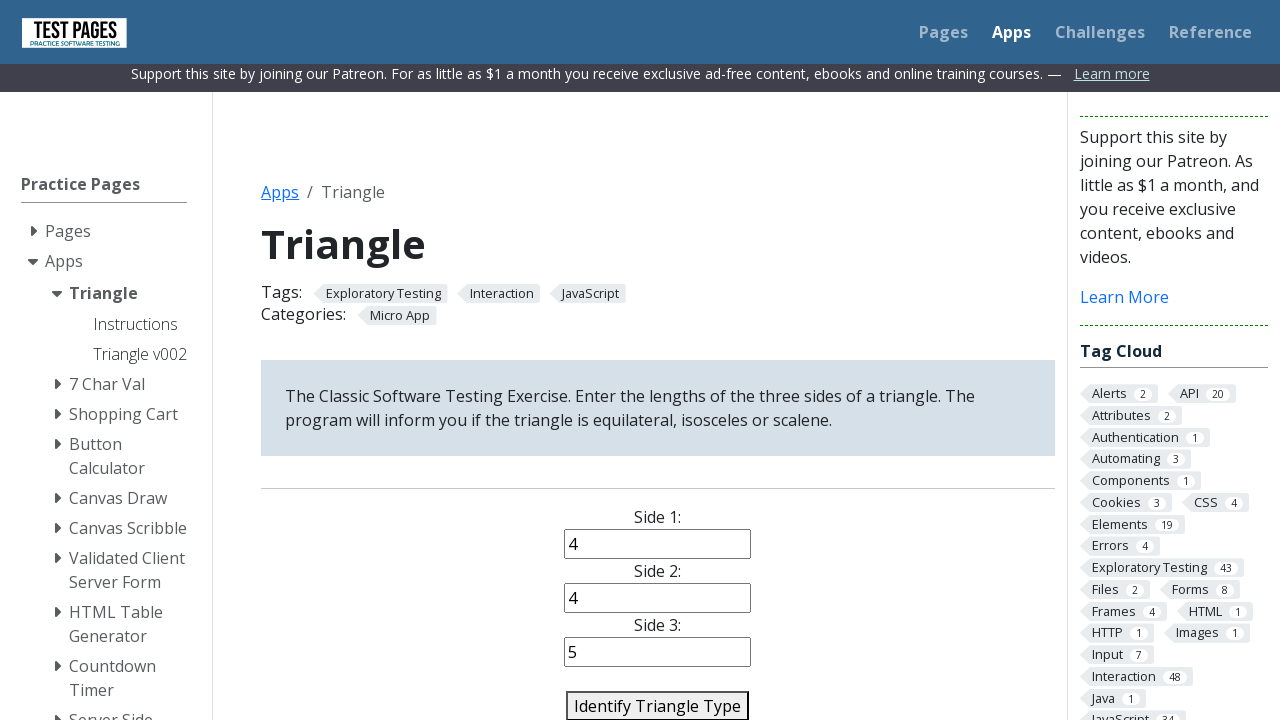

Triangle classification result appeared, confirming isosceles triangle
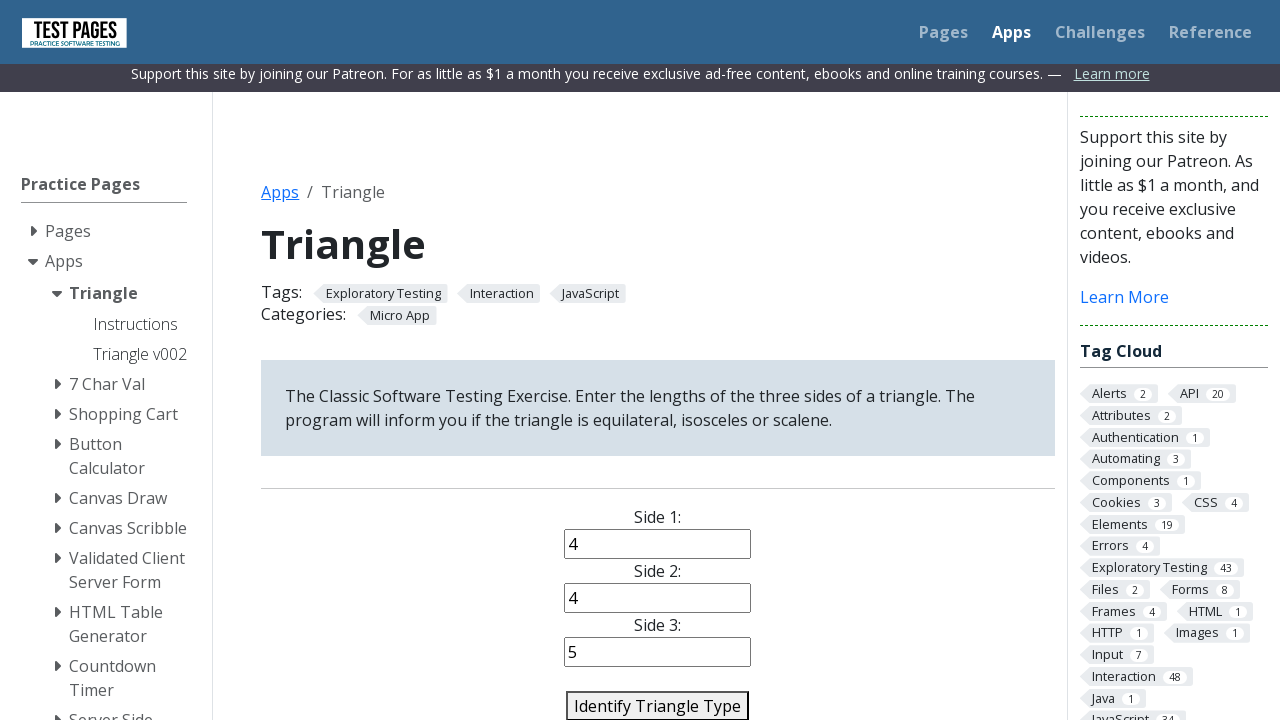

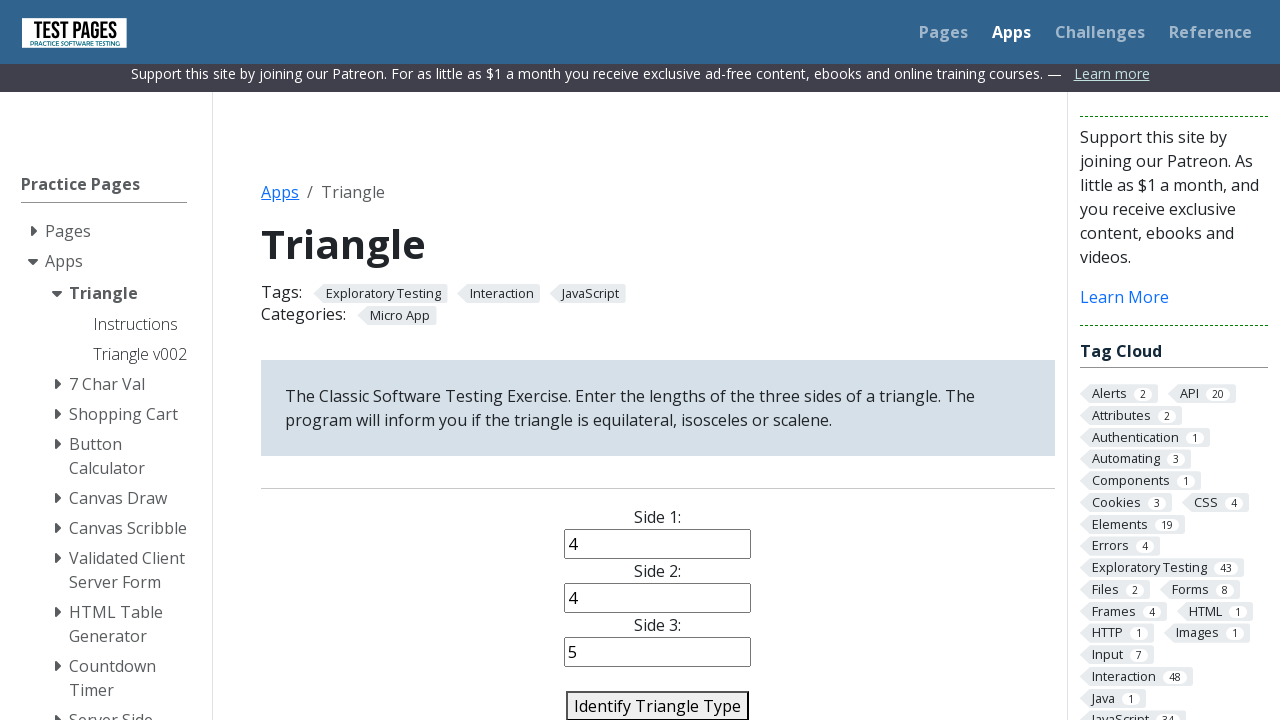